Tests navigation on a Russian jokes website by hovering over the Anekdoty menu, clicking "Best of Month", and verifying the page title.

Starting URL: https://www.anekdot.ru/

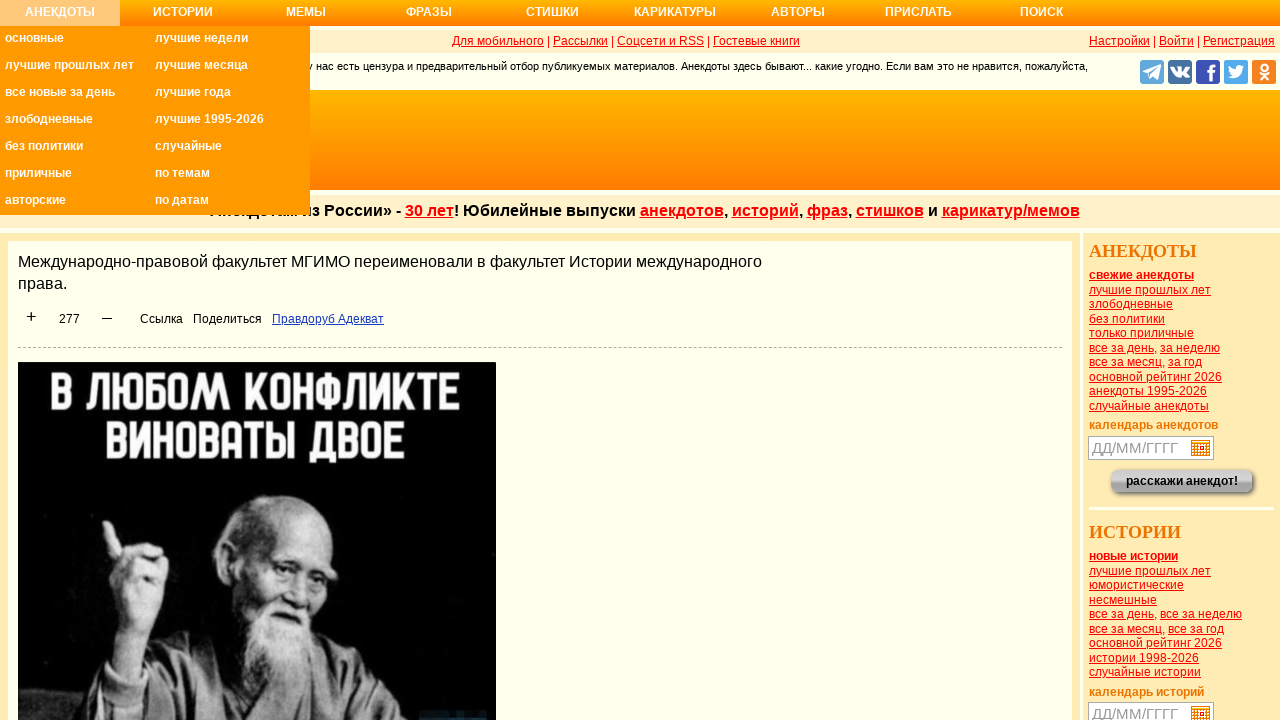

Hovered over Анекдоты (Jokes) menu at (60, 18) on xpath=//ul/li/a[text()='Анекдоты']
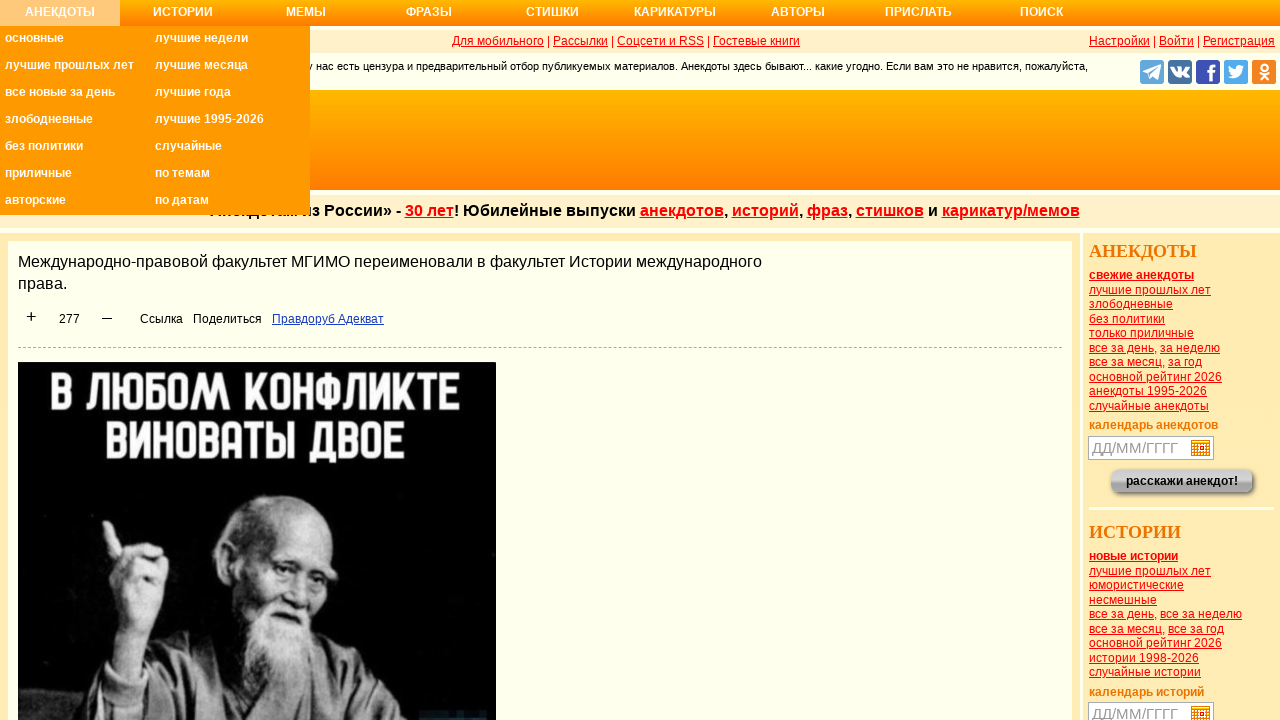

Clicked on 'Best of Month' link (Самые смешные анекдоты за месяц) at (230, 68) on xpath=//ul/li/a[@title='Самые смешные анекдоты за месяц']
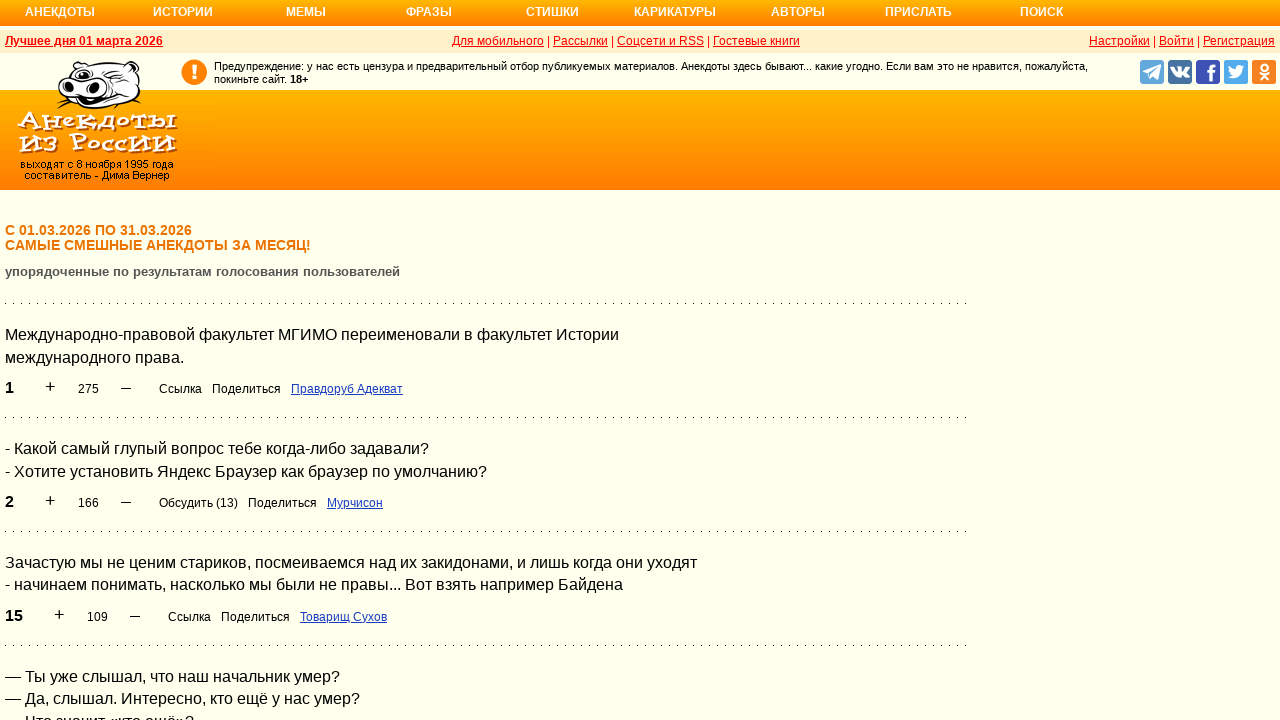

Page title (h1) loaded successfully
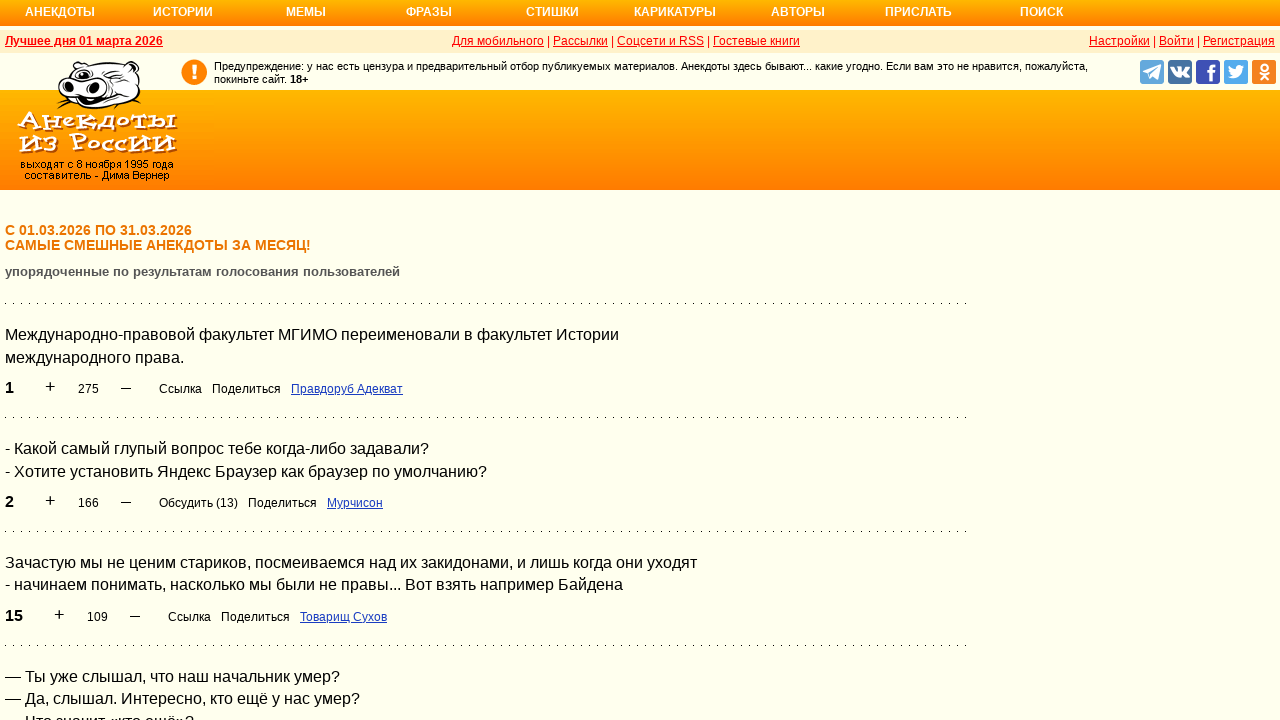

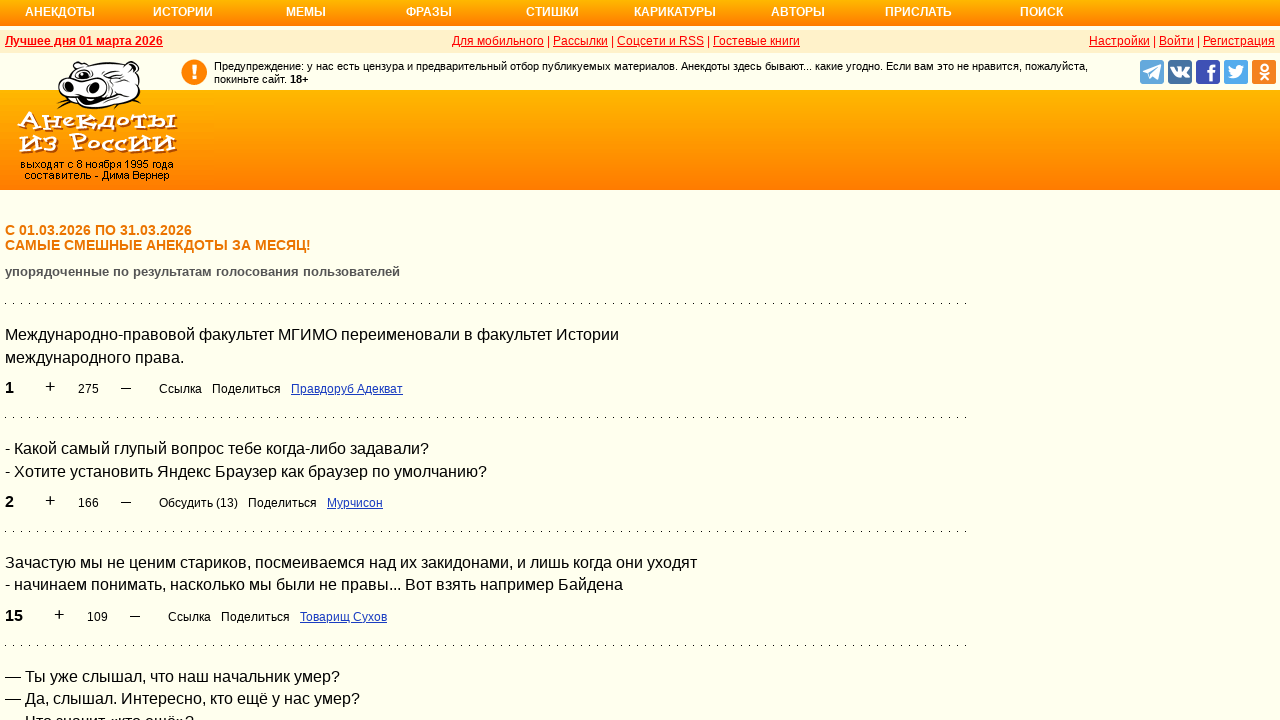